Tests date and time picker functionality by clicking on the datetime input and selecting a time slot from the time list.

Starting URL: https://demoqa.com/date-picker

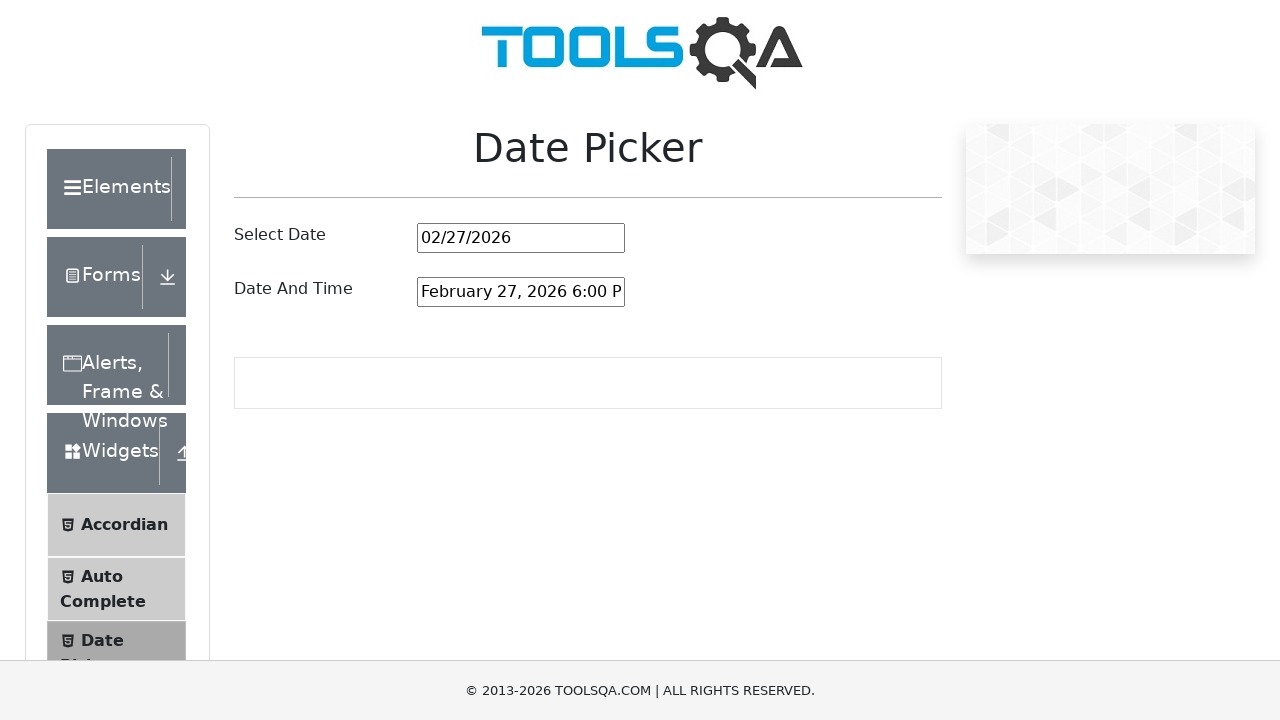

Clicked on the date and time picker input to open it at (521, 292) on #dateAndTimePickerInput
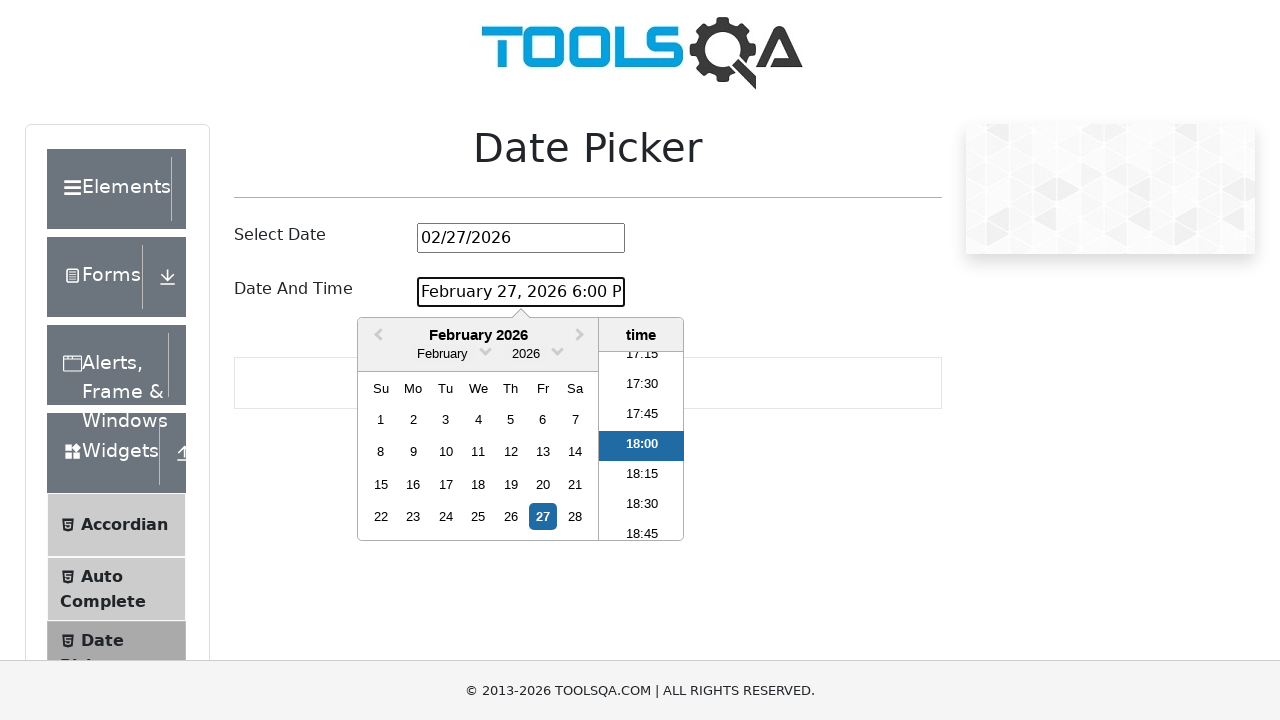

Selected the 4th time option from the time list at (642, 446) on .react-datepicker__time-list-item >> nth=3
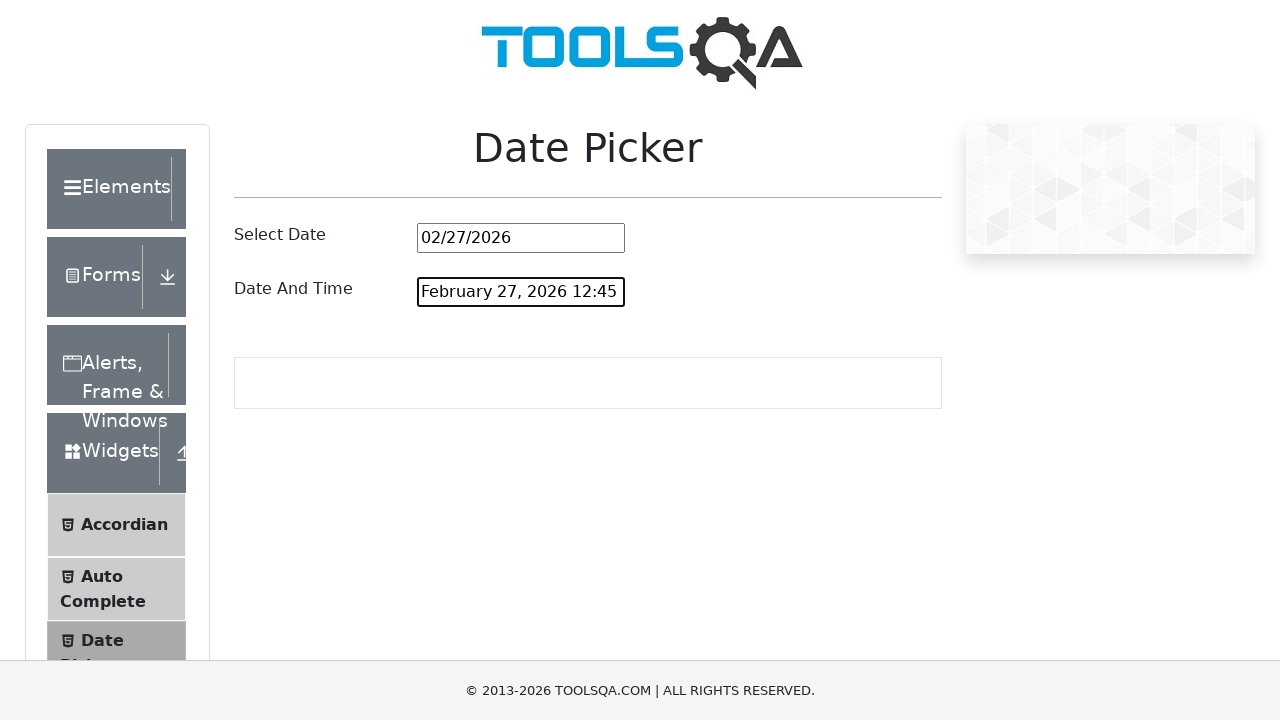

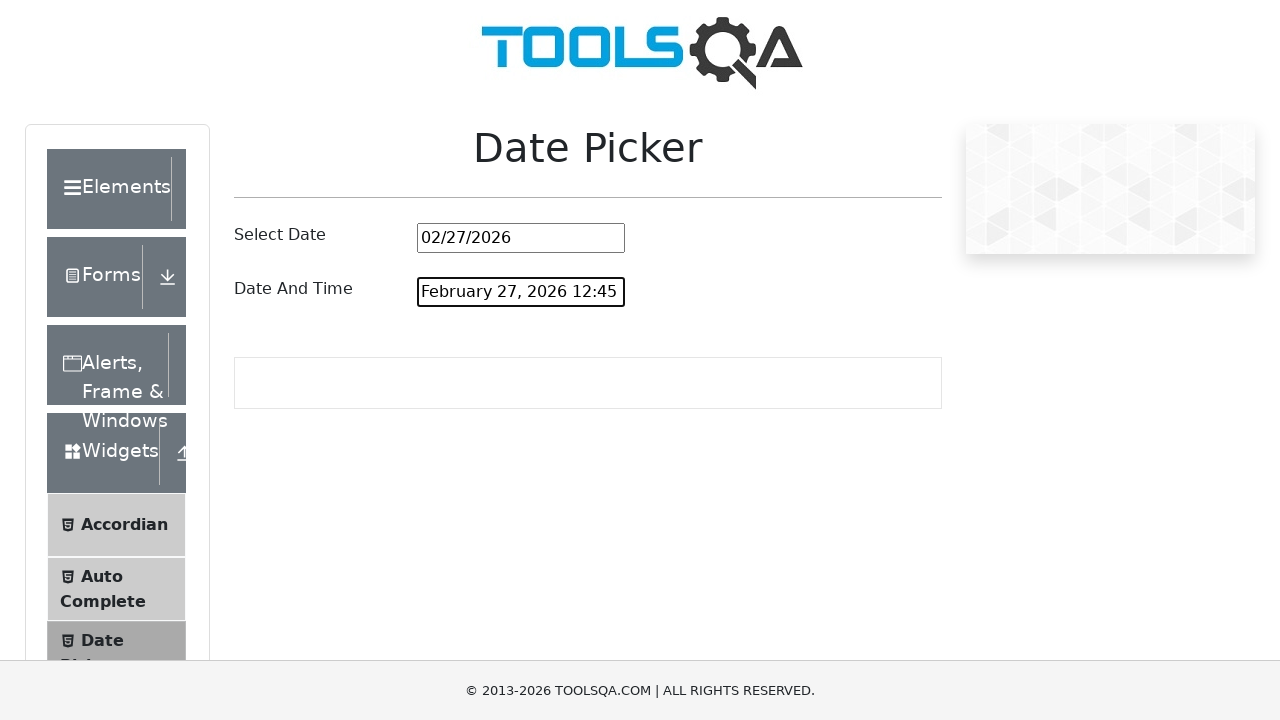